Tests element selection state by clicking on a radio button and checkbox, then verifying they are selected

Starting URL: https://automationfc.github.io/basic-form/index.html

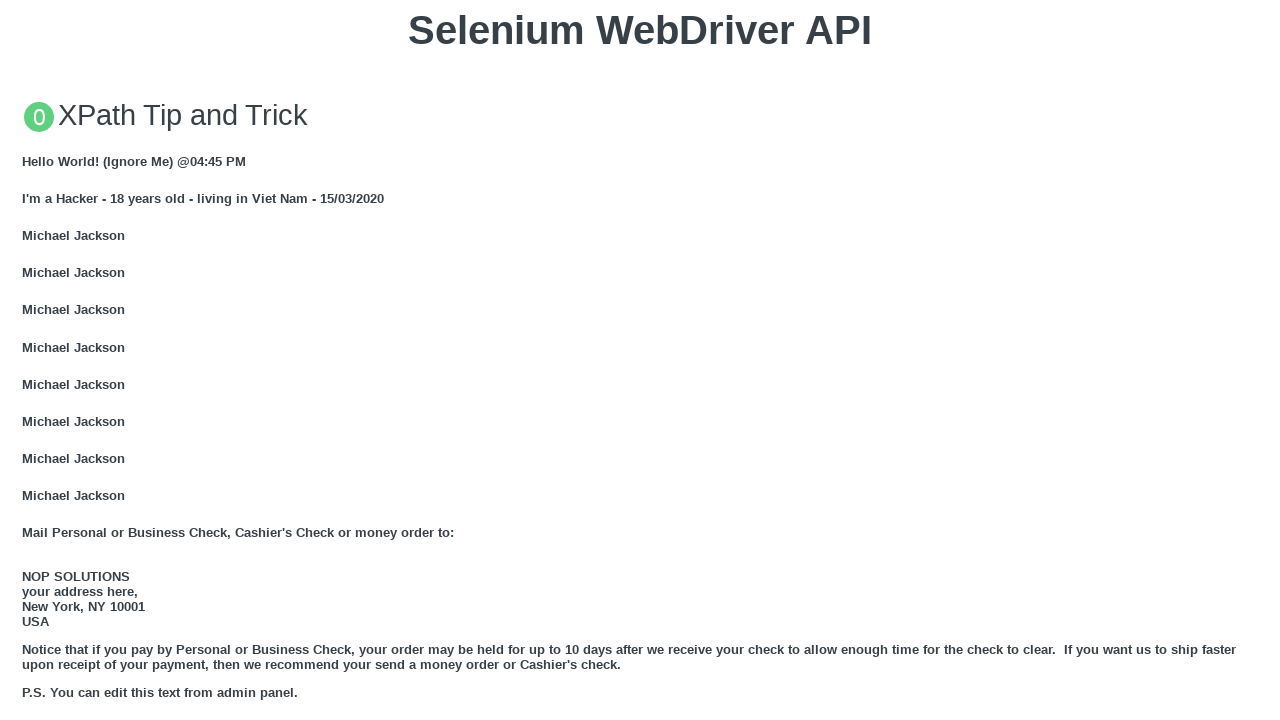

Clicked 'Under 18' radio button at (28, 360) on input#under_18
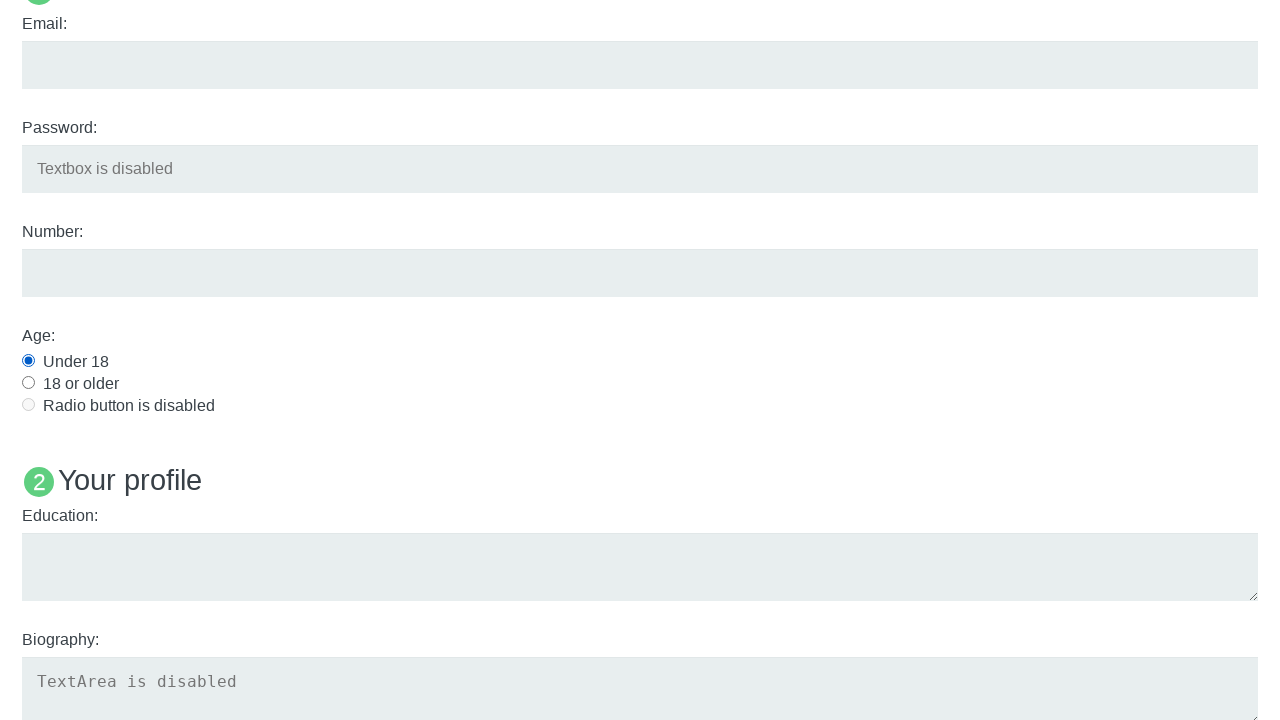

Verified 'Under 18' radio button is selected: True
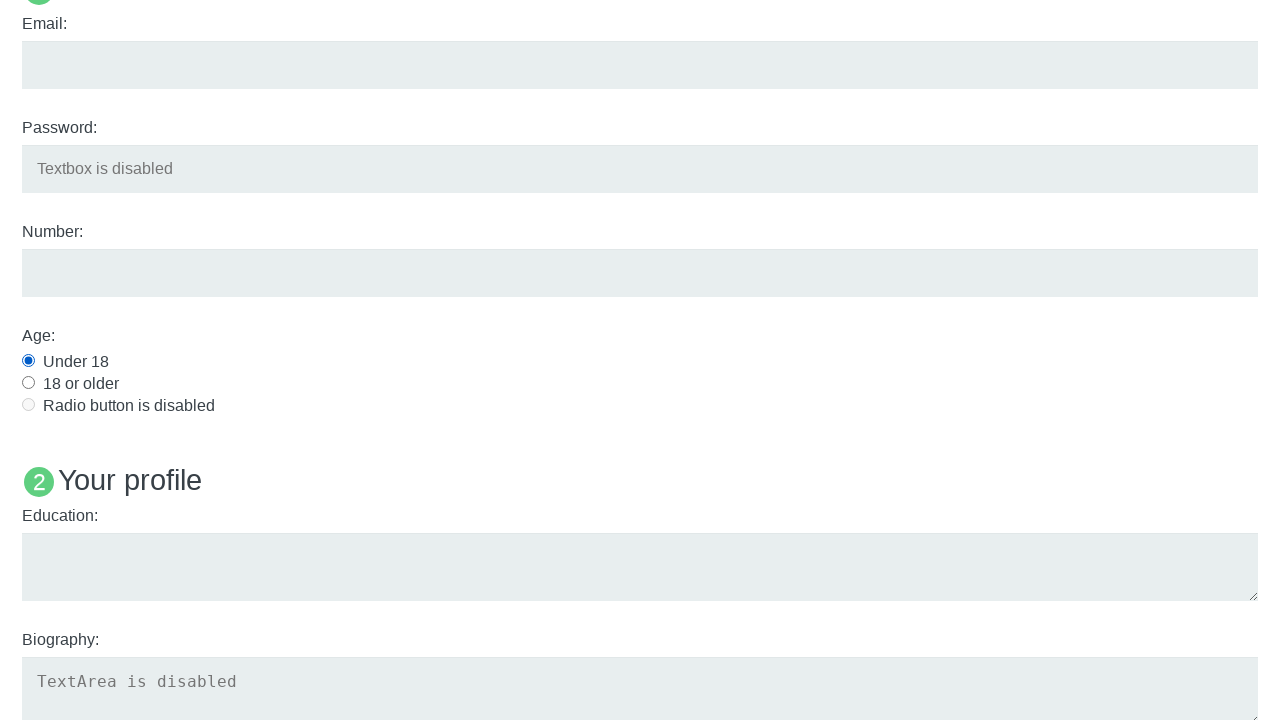

Clicked 'Java' checkbox at (28, 361) on input#java
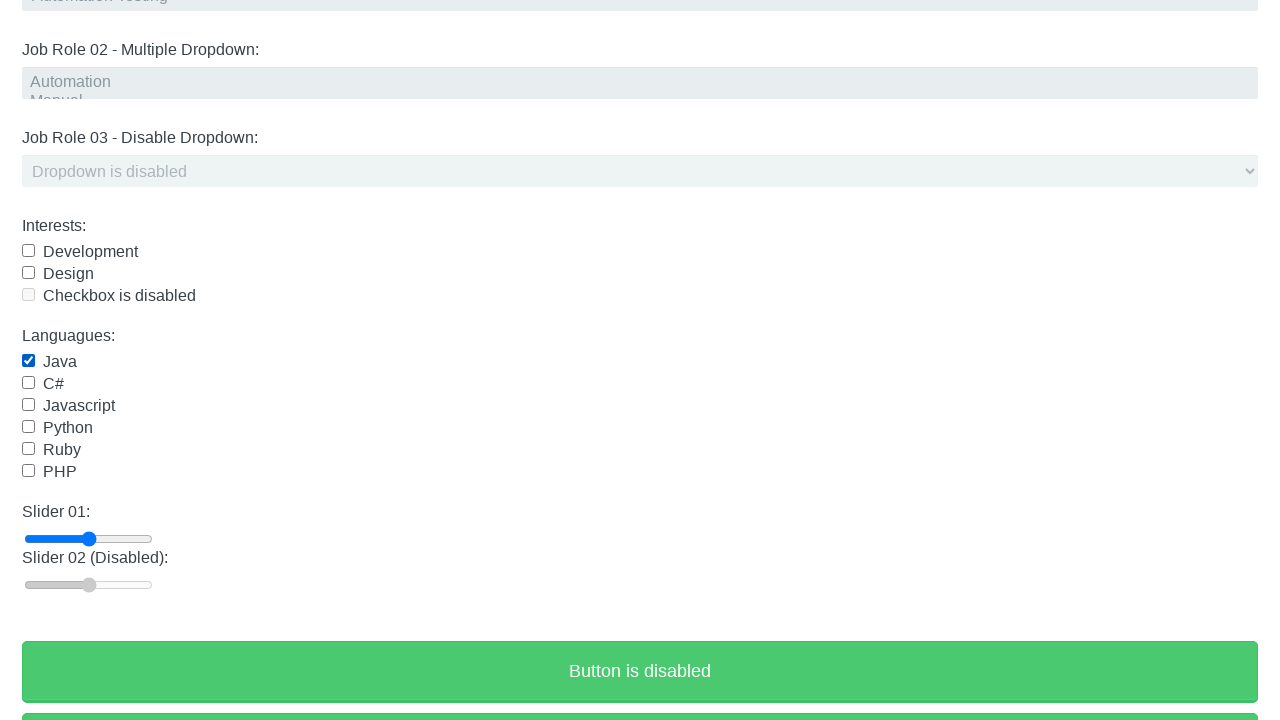

Verified 'Java' checkbox is selected: True
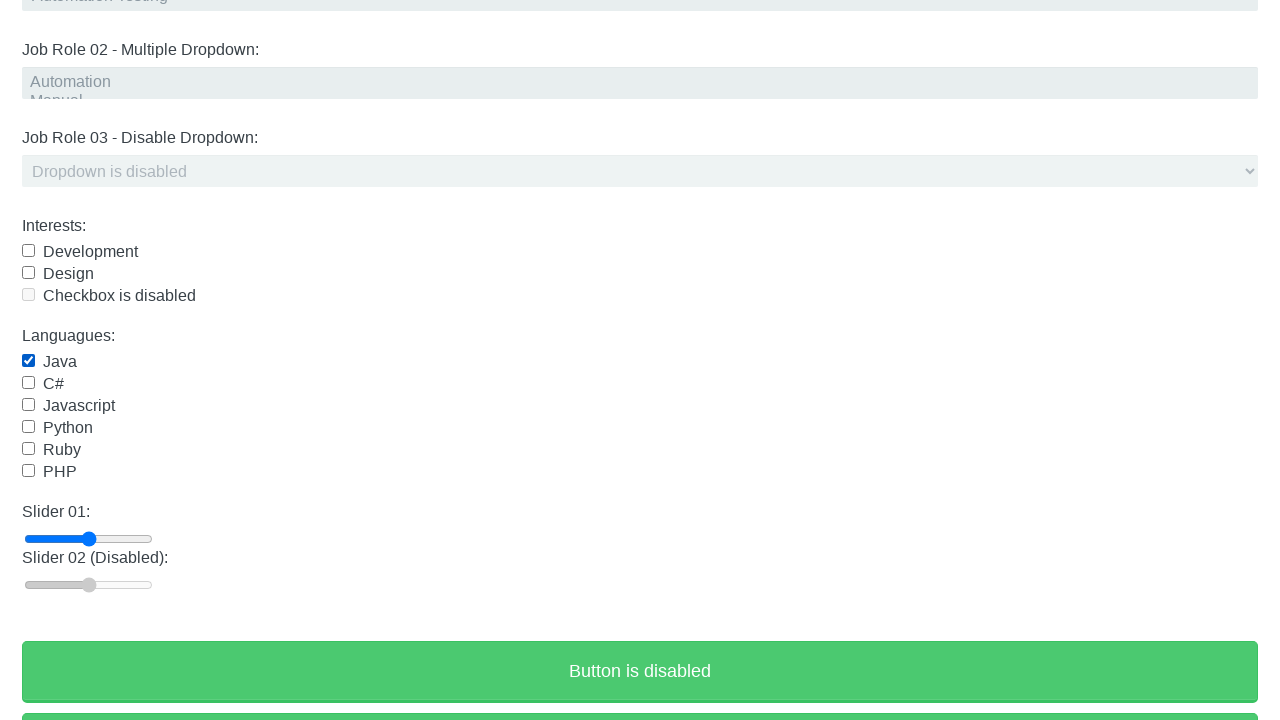

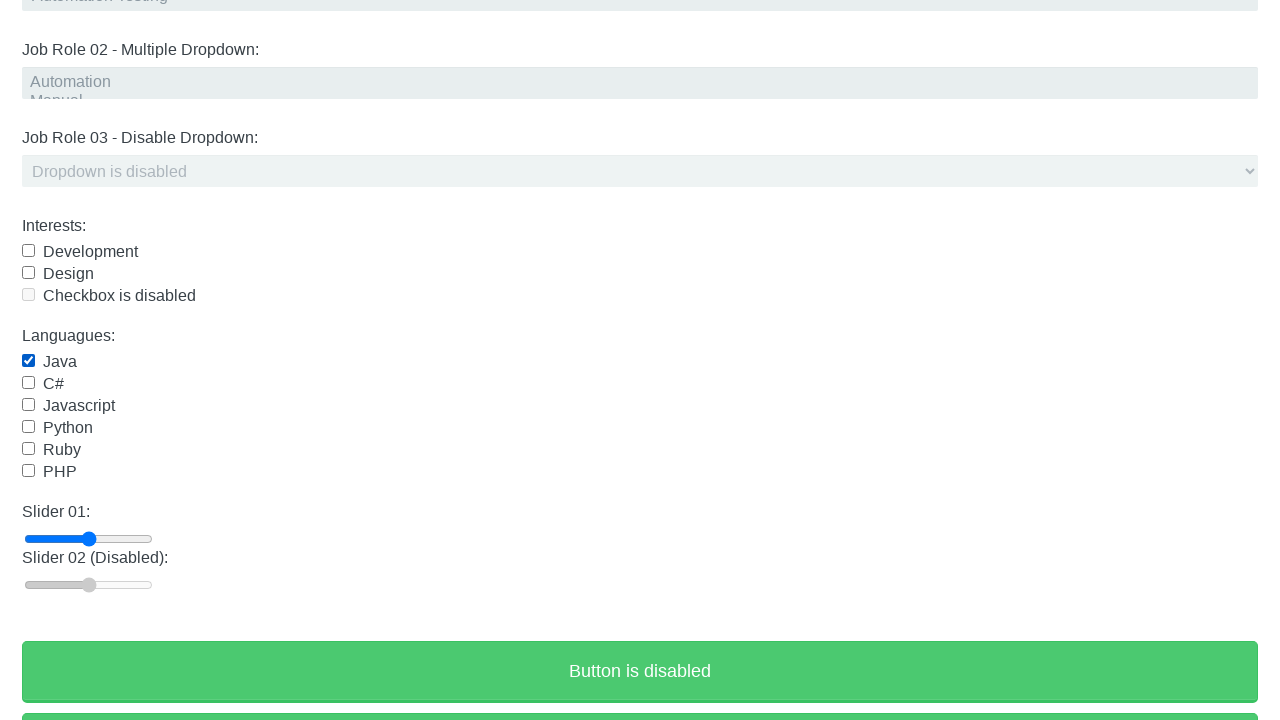